Navigates to Liferay University page and performs select all and copy keyboard shortcuts

Starting URL: https://learn.liferay.com/w/reference/liferay-university

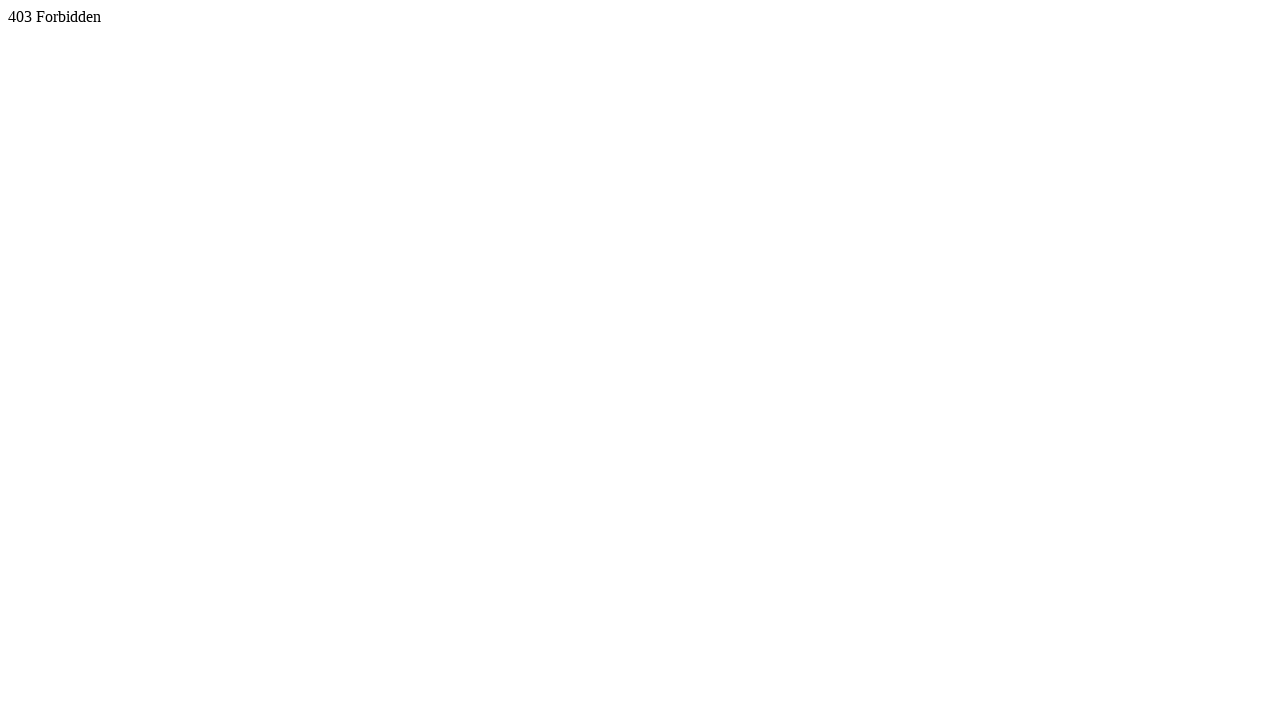

Navigated to Liferay University page
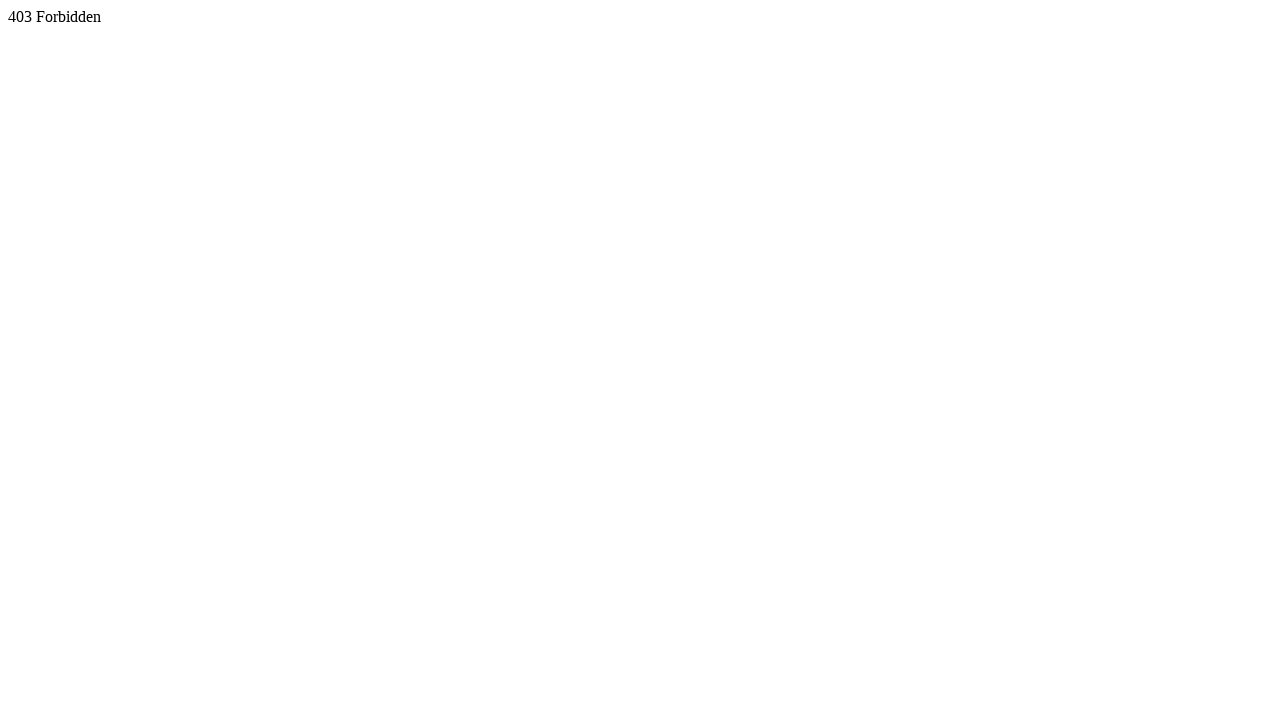

Pressed Ctrl+A to select all text on the page
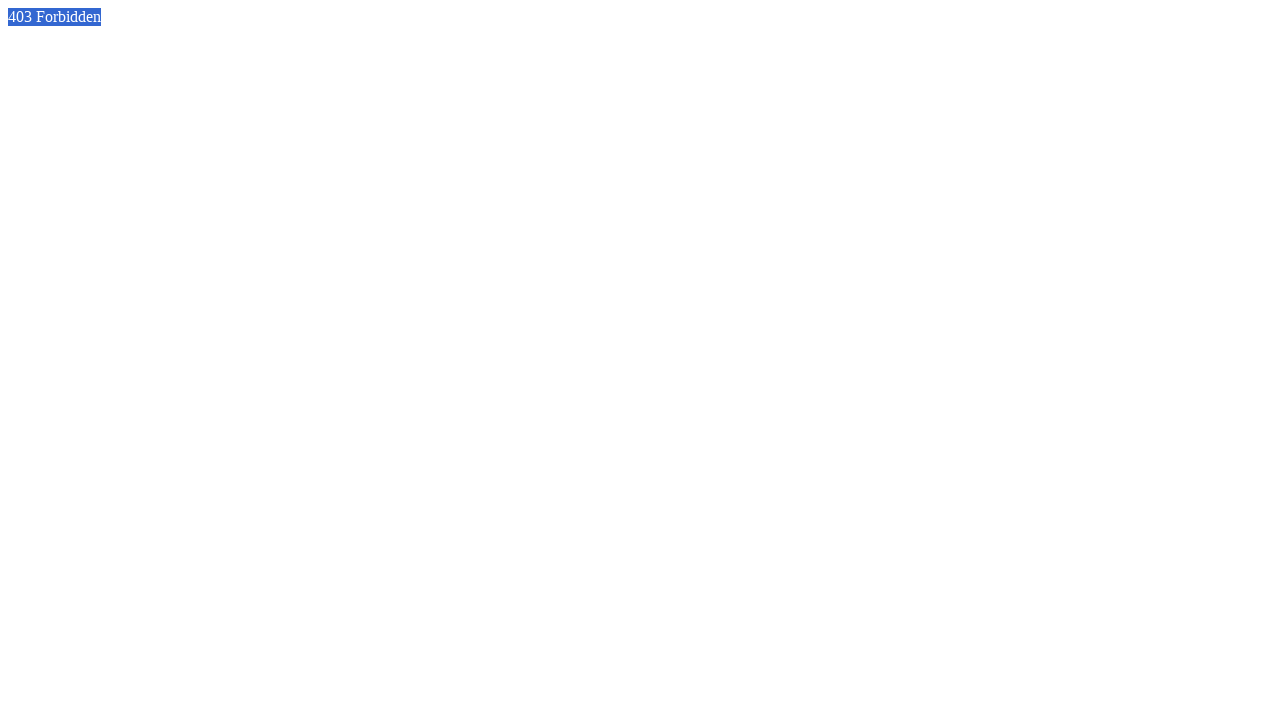

Pressed Ctrl+C to copy selected text
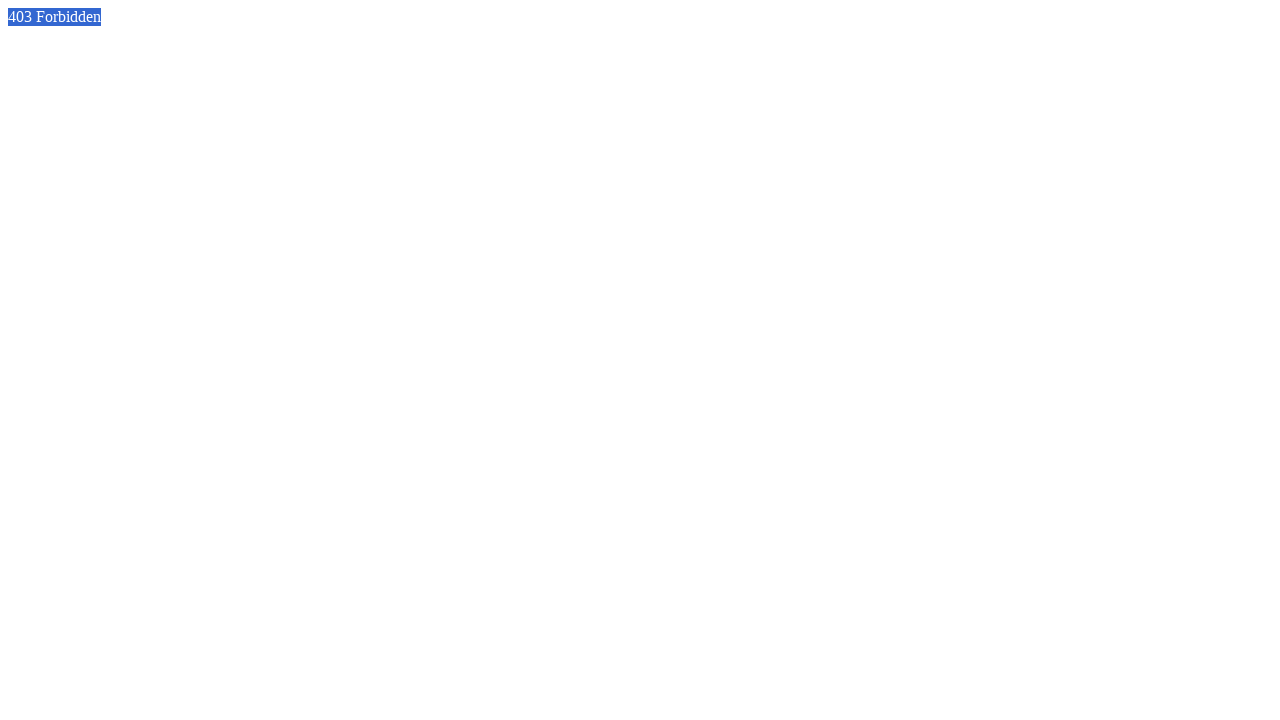

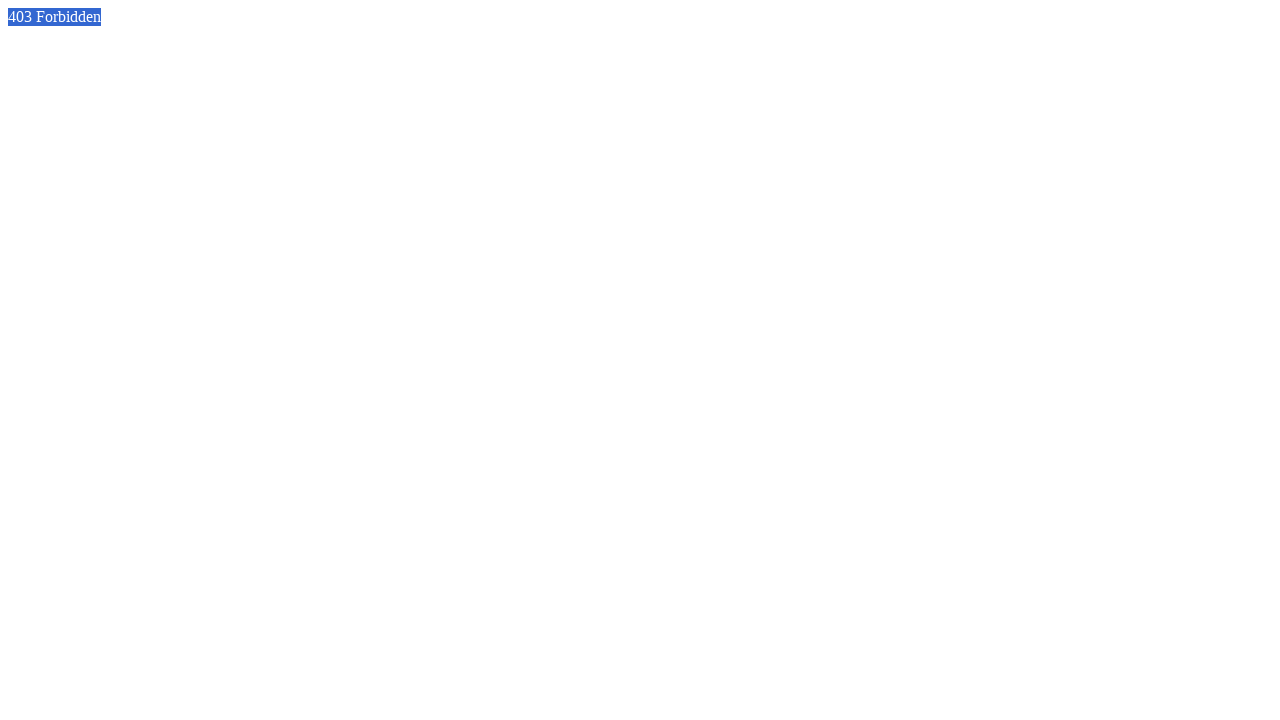